Tests alert prompt functionality by clicking a button to trigger an alert, entering text into the prompt, verifying the alert message, and accepting it

Starting URL: https://demoqa.com/alerts

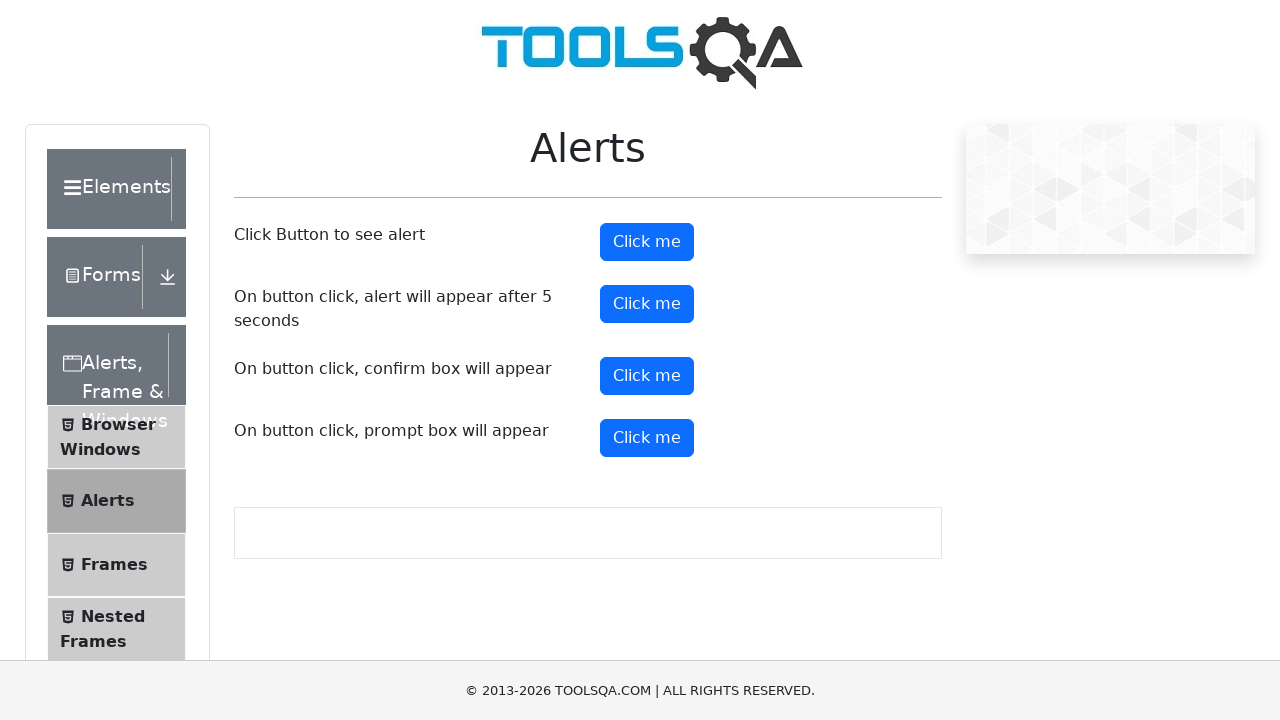

Clicked prompt button to trigger alert dialog at (647, 438) on #promtButton
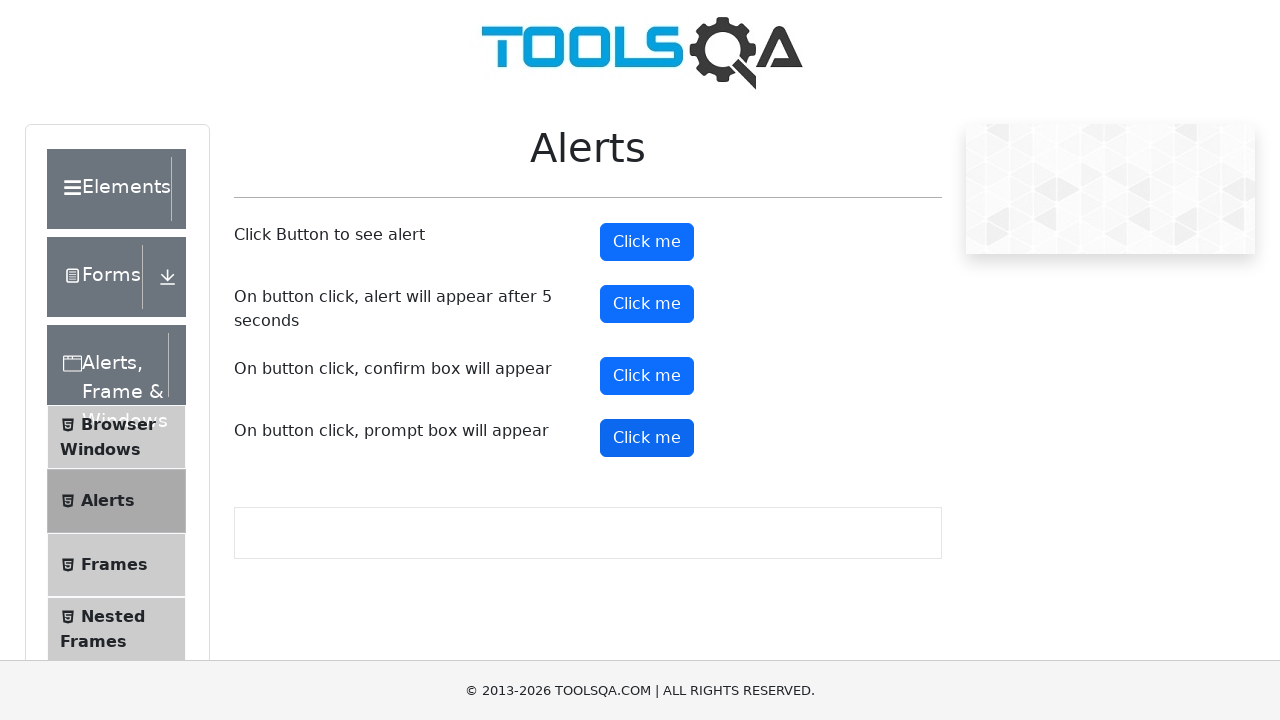

Set up dialog handler to accept prompt with text 'bu bir testtir'
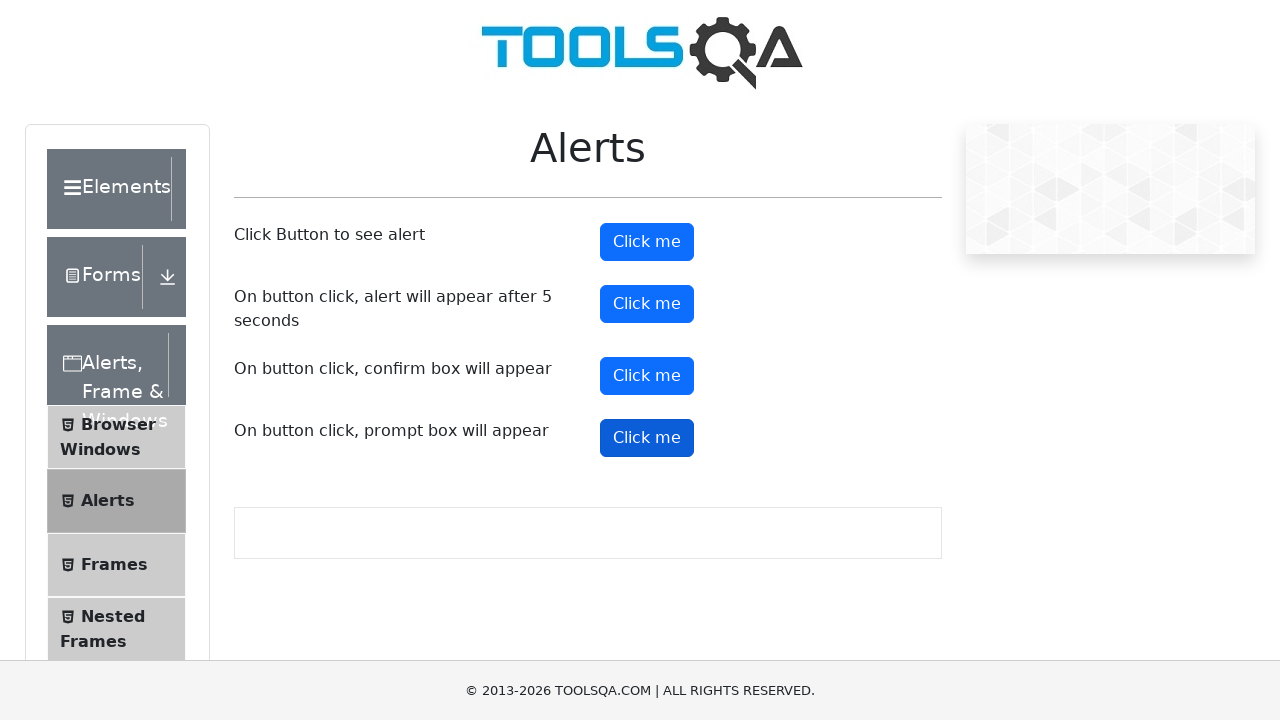

Clicked prompt button again to trigger dialog and auto-accept with text at (647, 438) on #promtButton
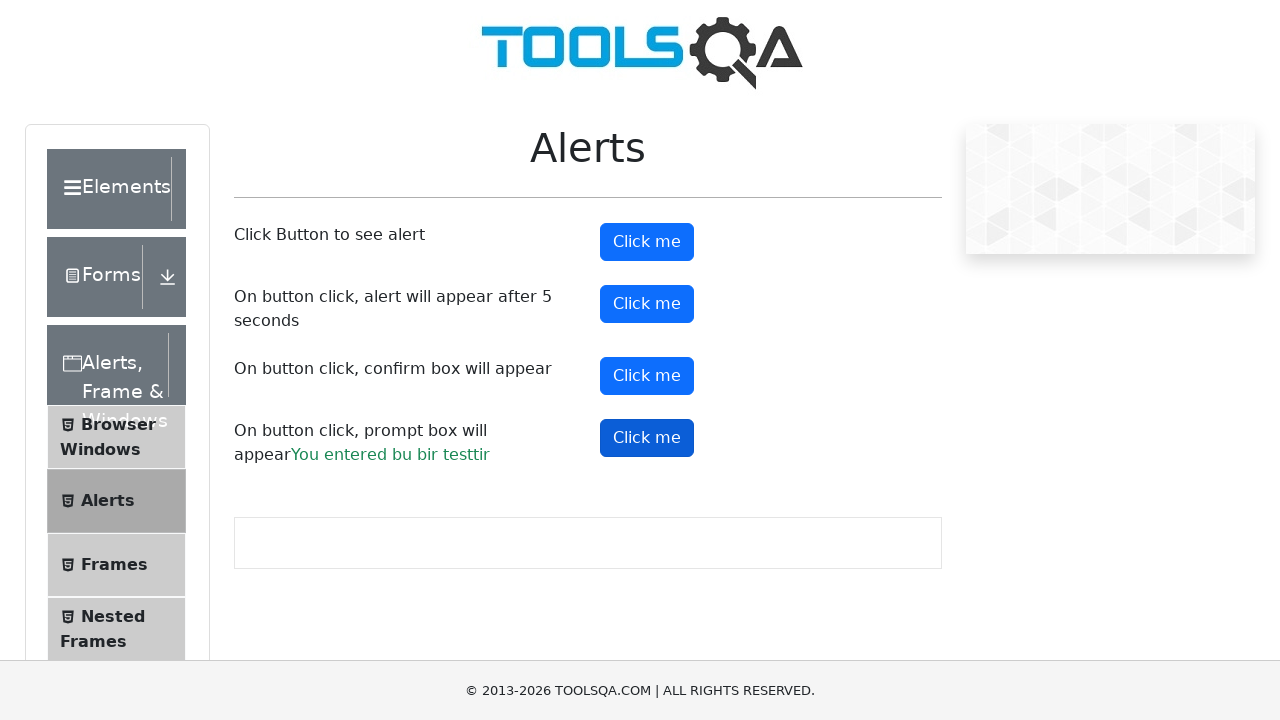

Verified prompt result text appeared on page after accepting dialog
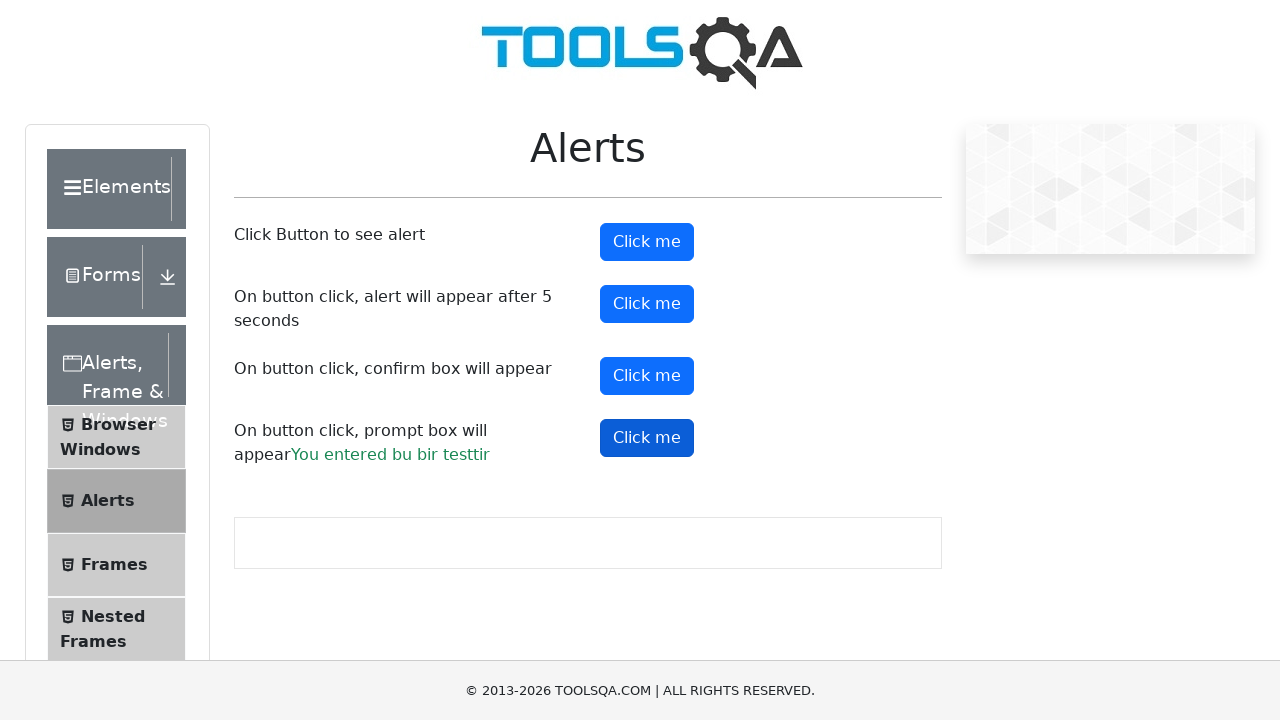

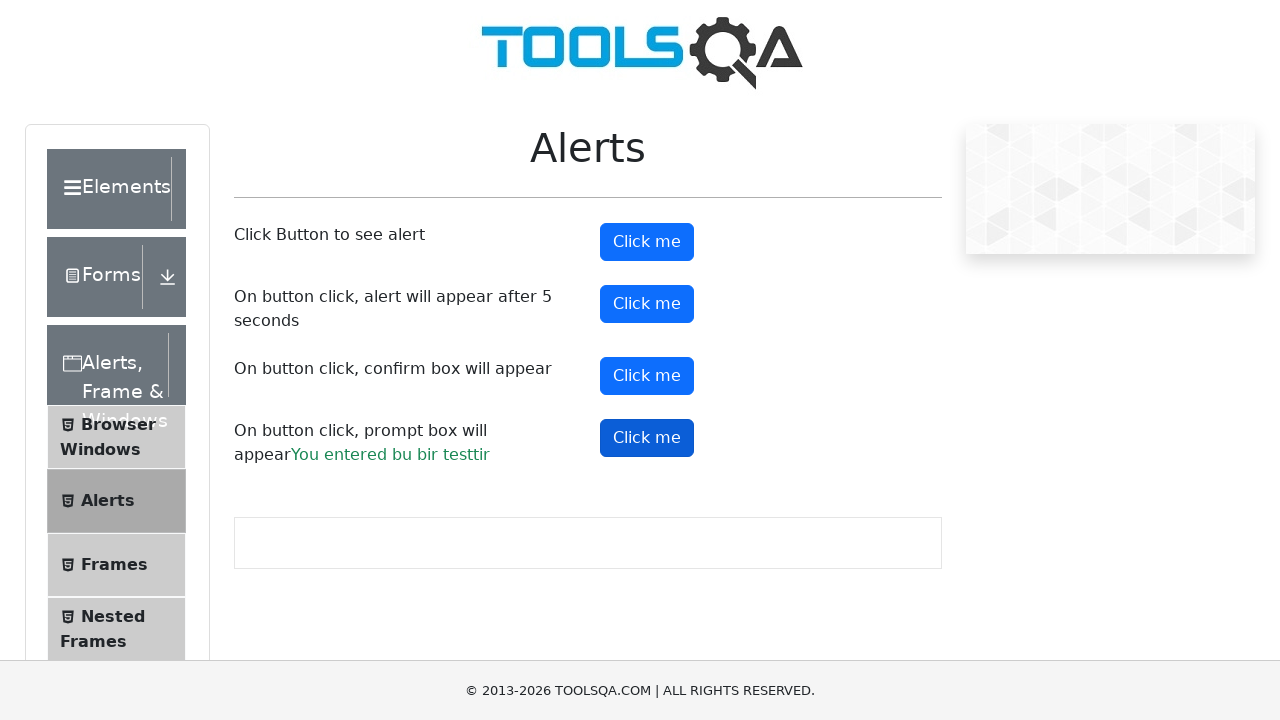